Tests Shadow DOM interaction by locating an open shadow root component, filling a text input inside it, and using keyboard navigation (Tab) to fill additional fields within the shadow DOM.

Starting URL: https://qavbox.github.io/demo/shadowDOM/

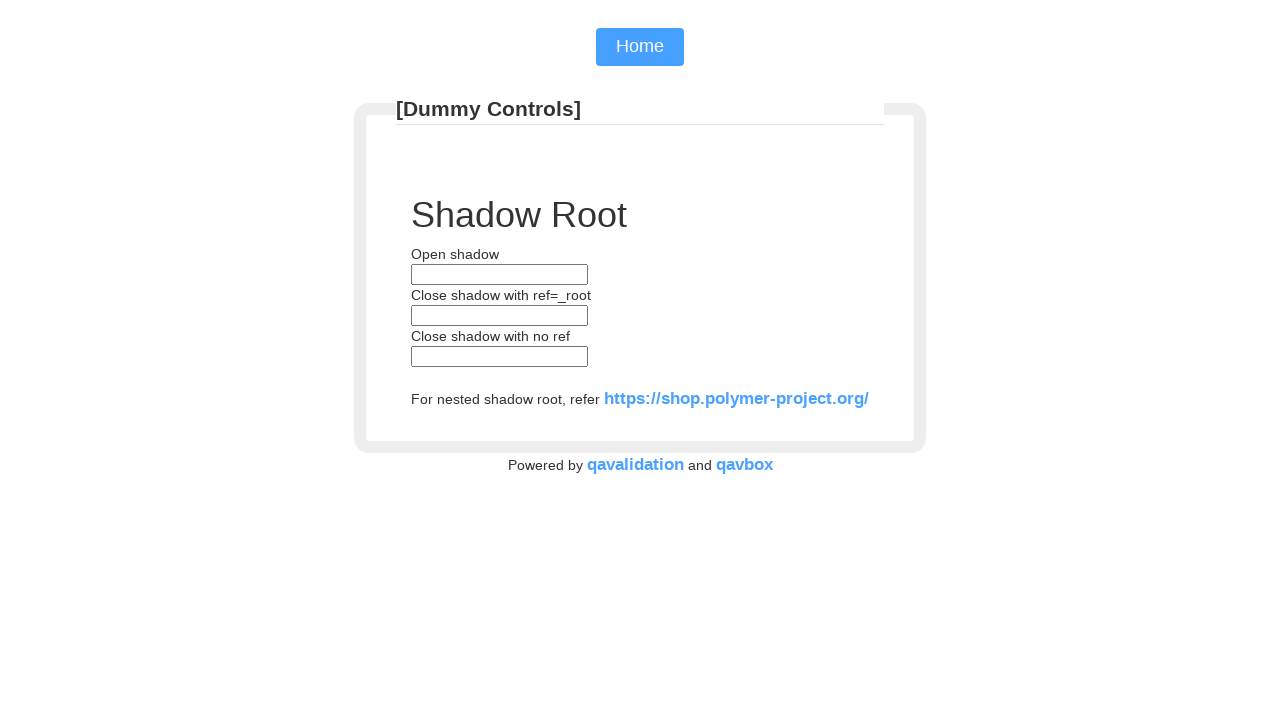

Located open shadow DOM component 'my-open-component'
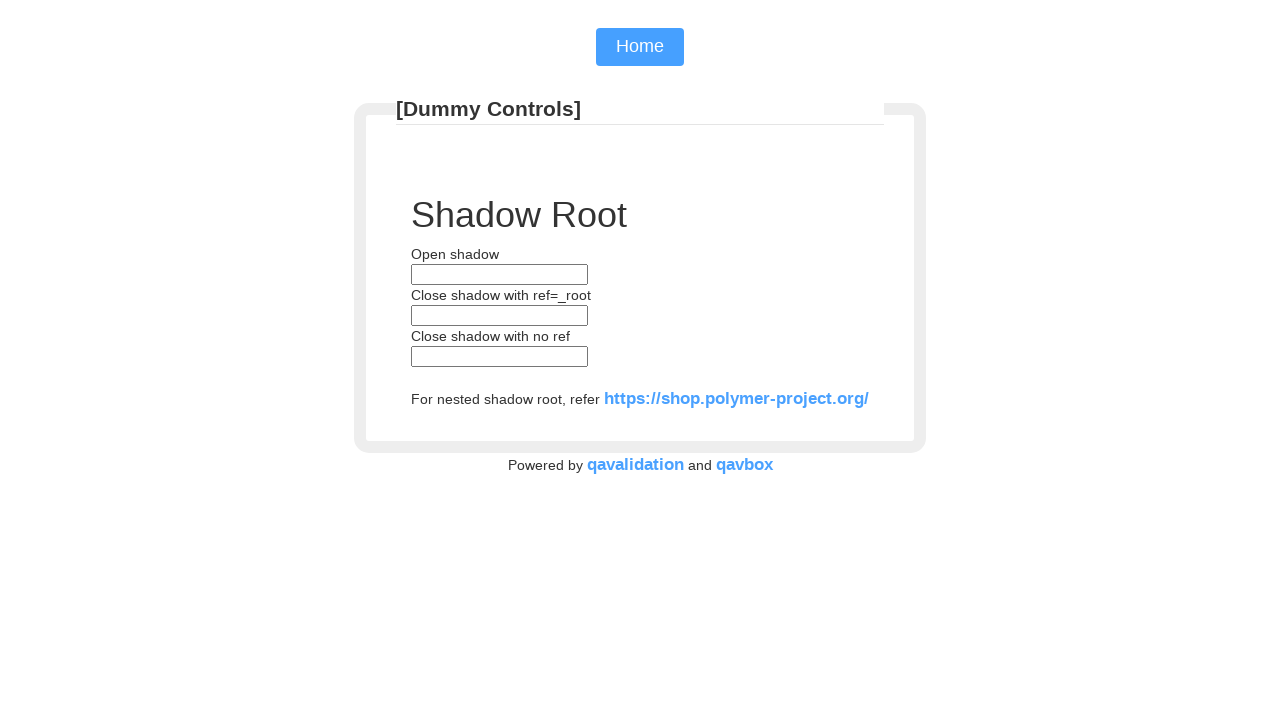

Filled first text input in shadow DOM with 'TestInputValue123' on my-open-component >> input[type='text'] >> nth=0
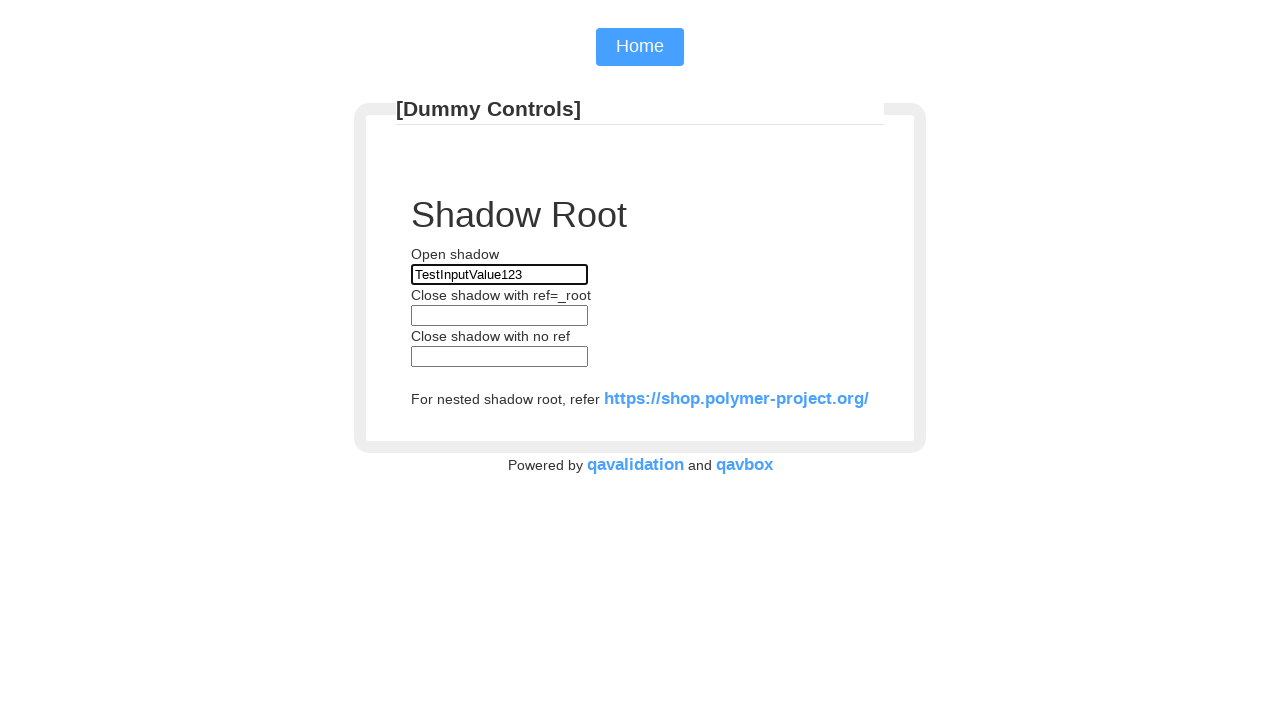

Pressed Tab to navigate to second field in shadow DOM
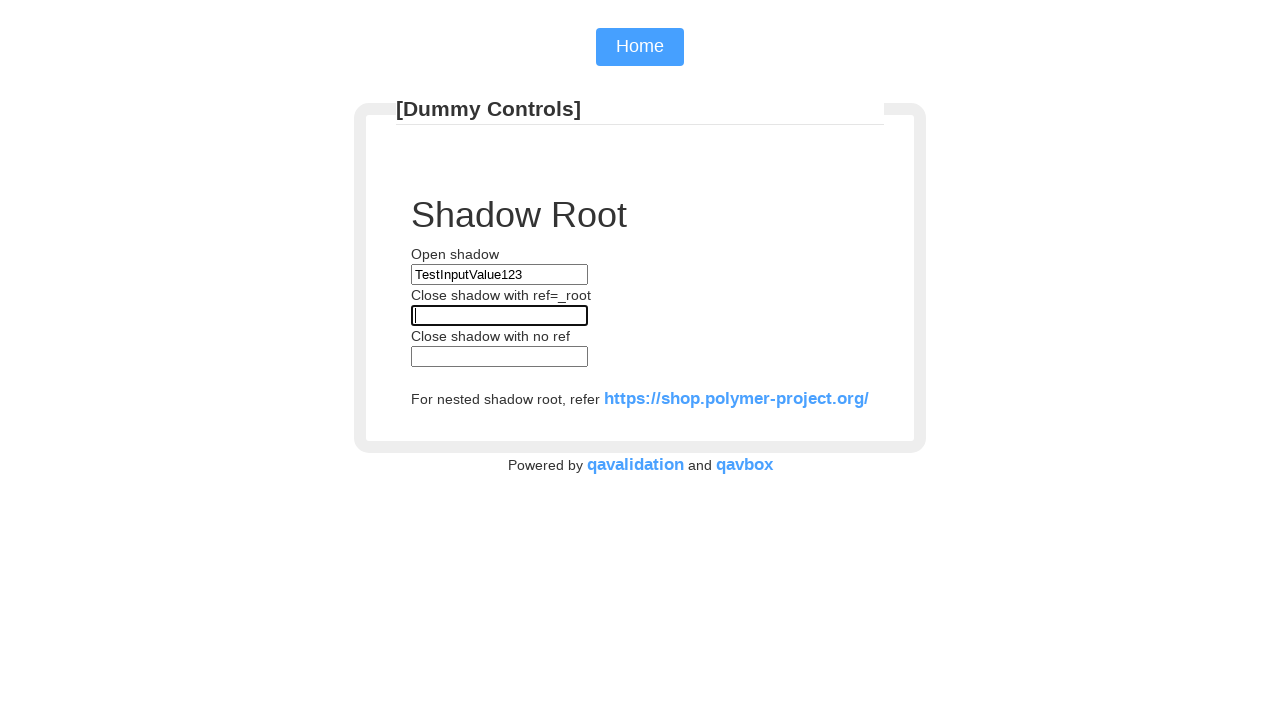

Typed 'SecondFieldText456' into second field
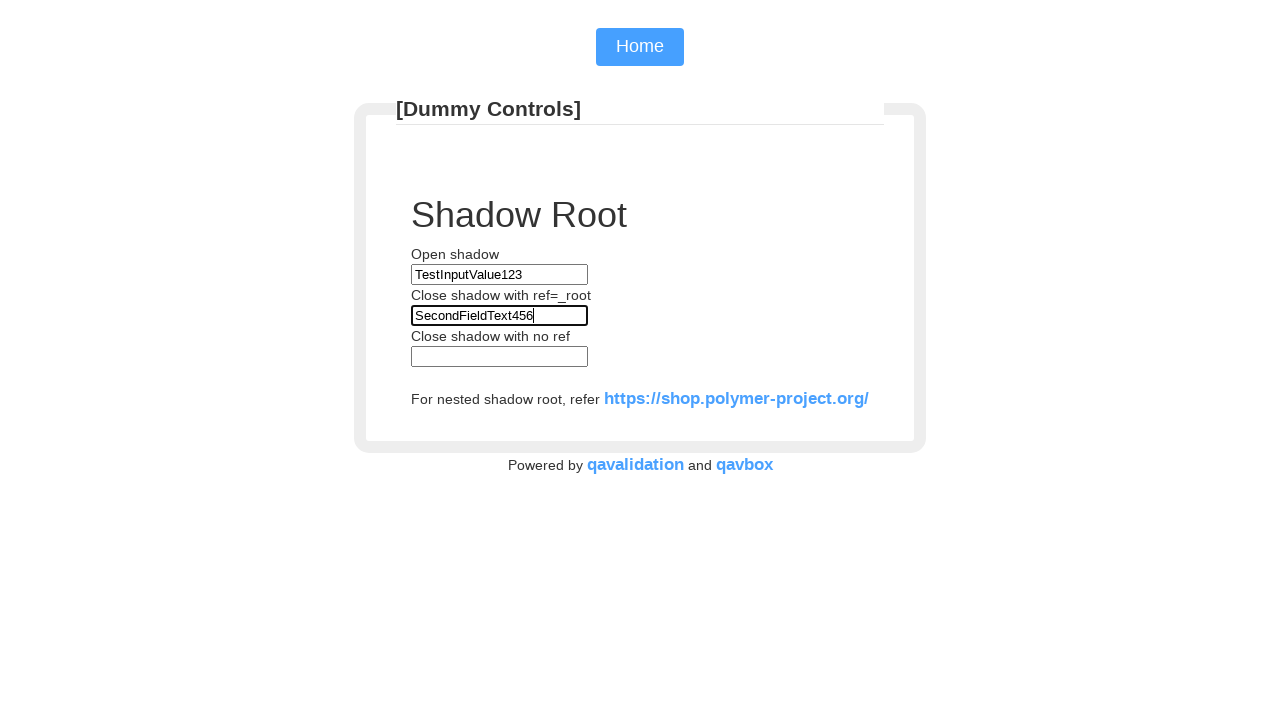

Pressed Tab to navigate to third field in shadow DOM
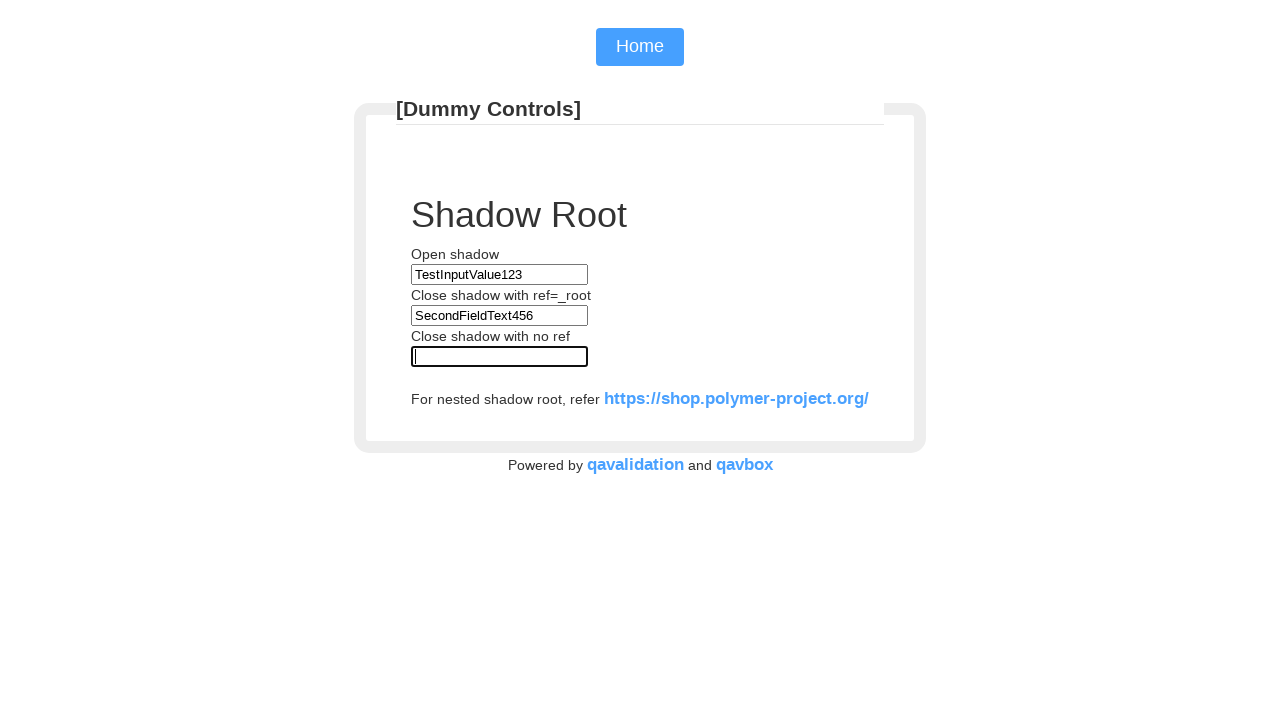

Typed 'ThirdFieldText789' into third field
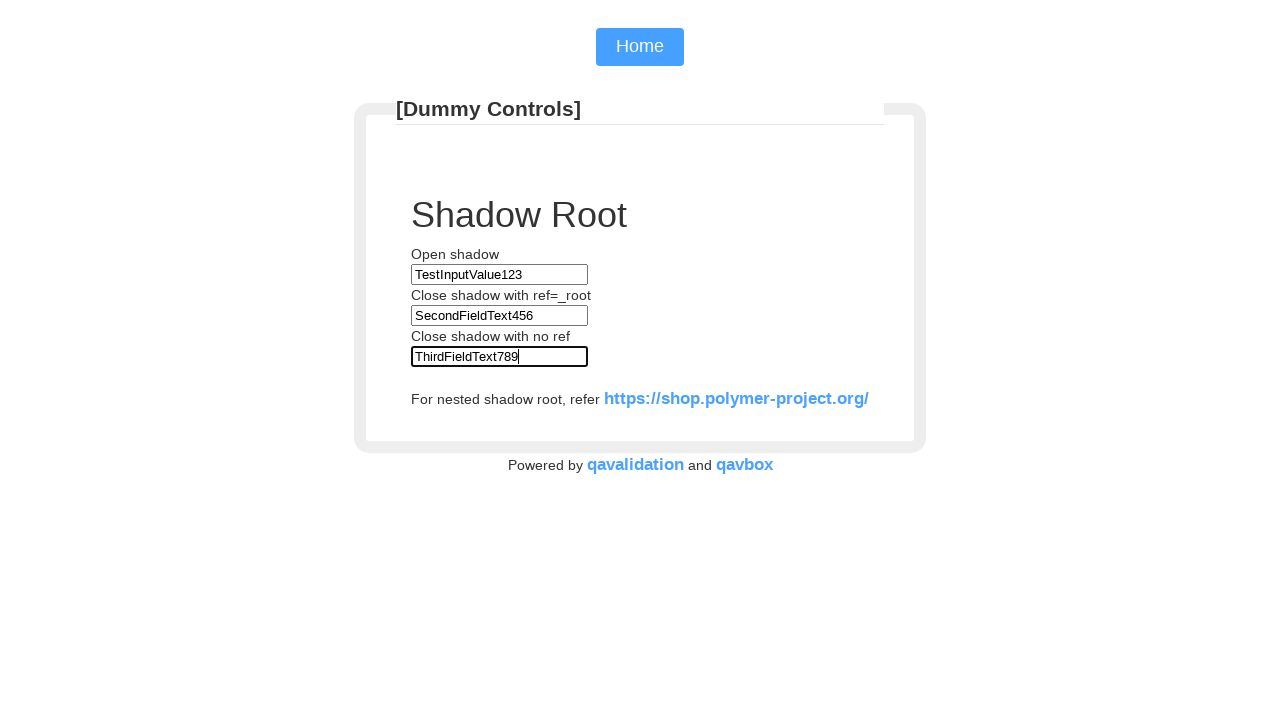

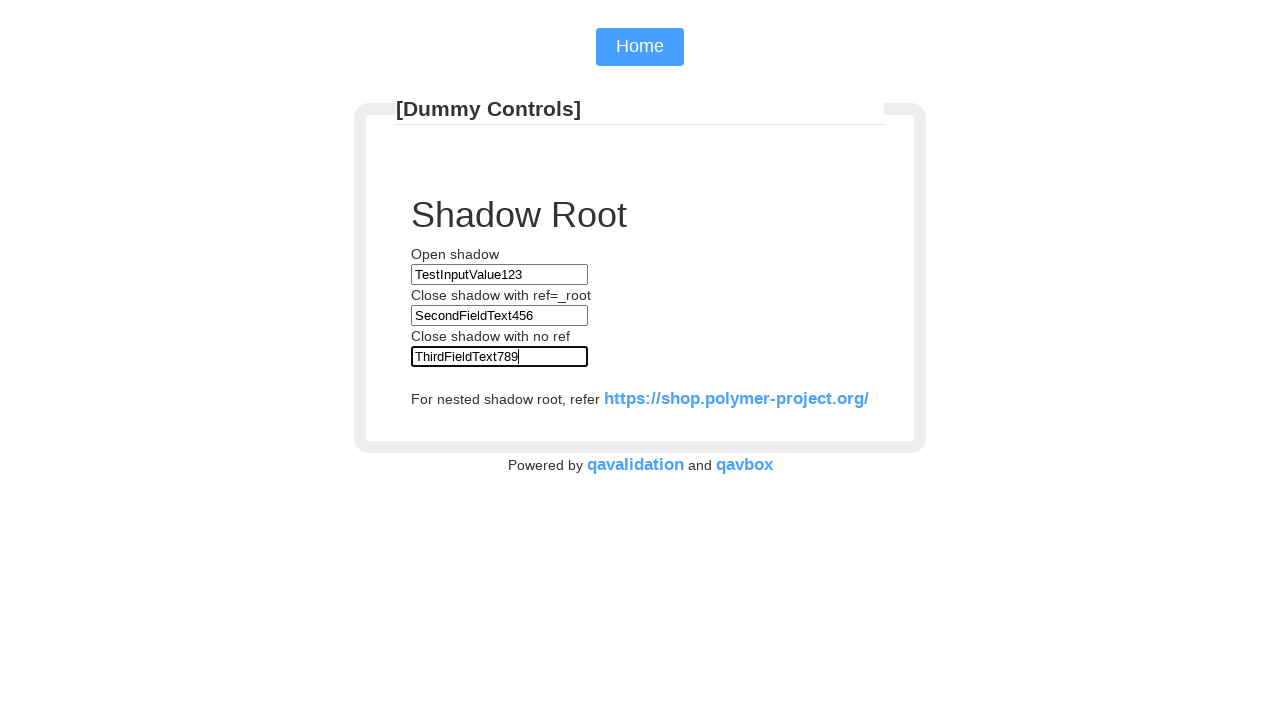